Tests entering text in a JavaScript prompt by clicking the third button, entering a name, and verifying it appears in the result

Starting URL: https://the-internet.herokuapp.com/javascript_alerts

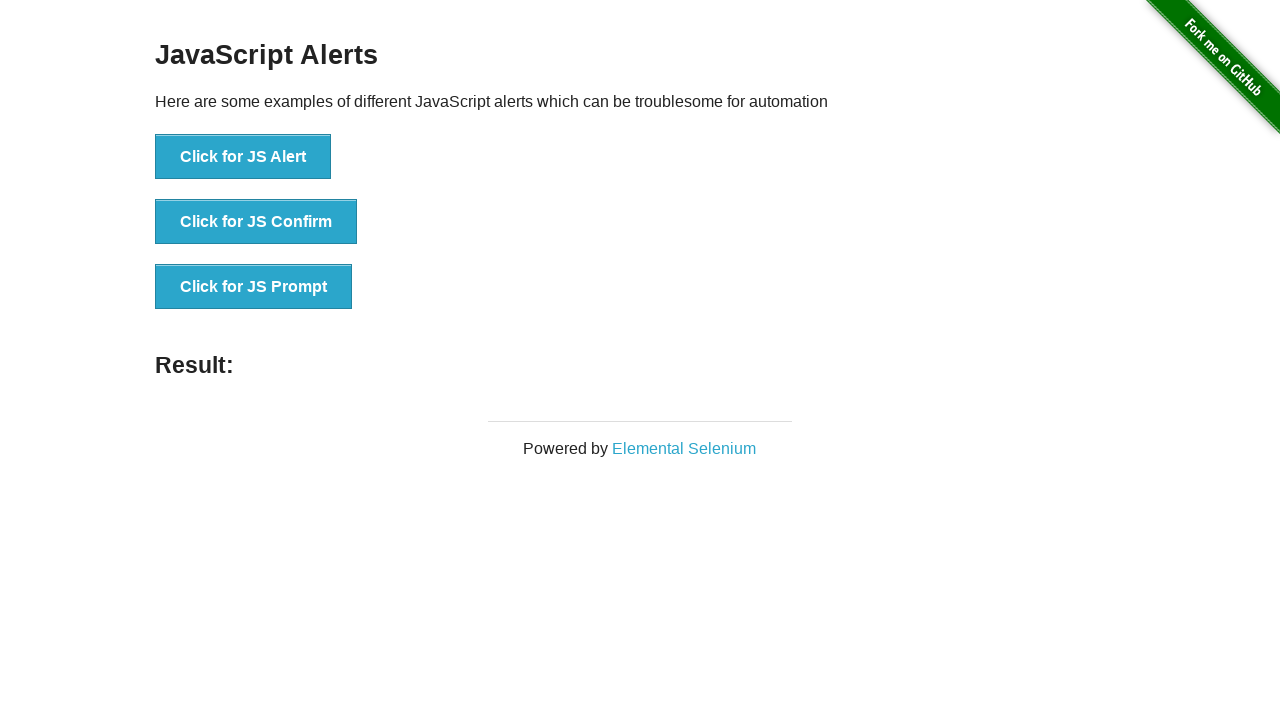

Set up dialog handler to accept prompt with 'John Smith'
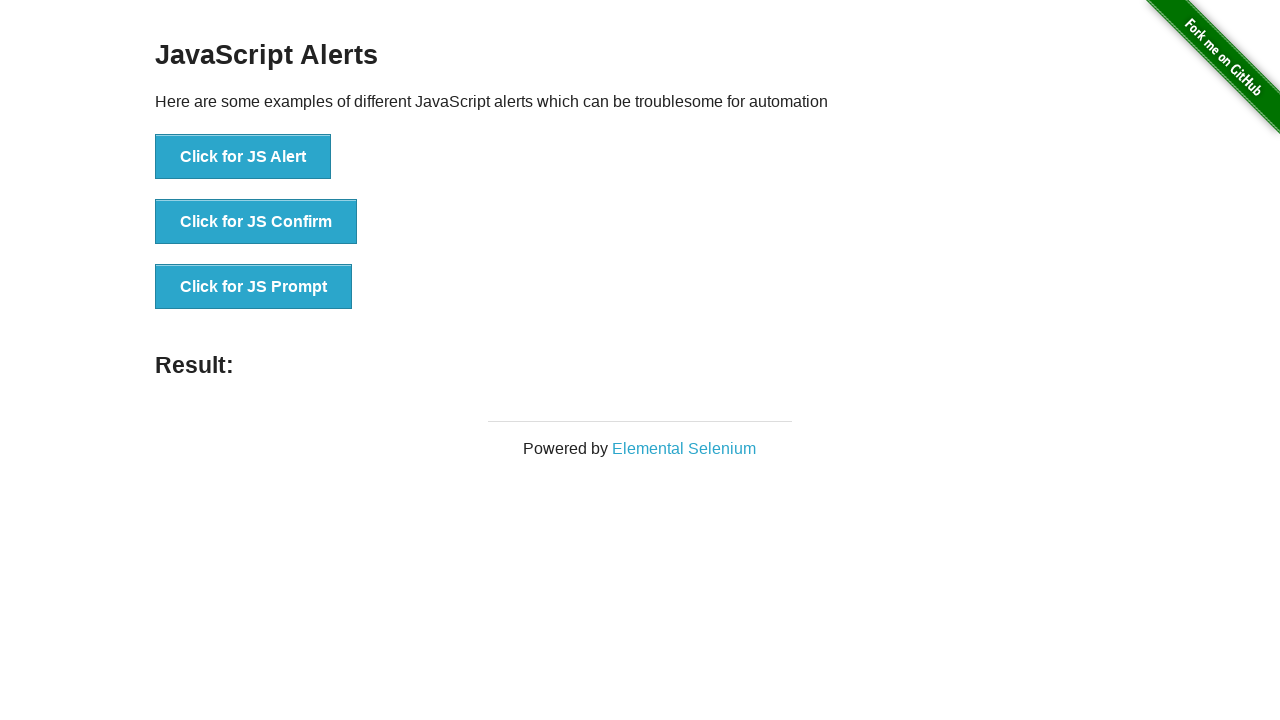

Clicked the JS Prompt button at (254, 287) on button:has-text('Click for JS Prompt')
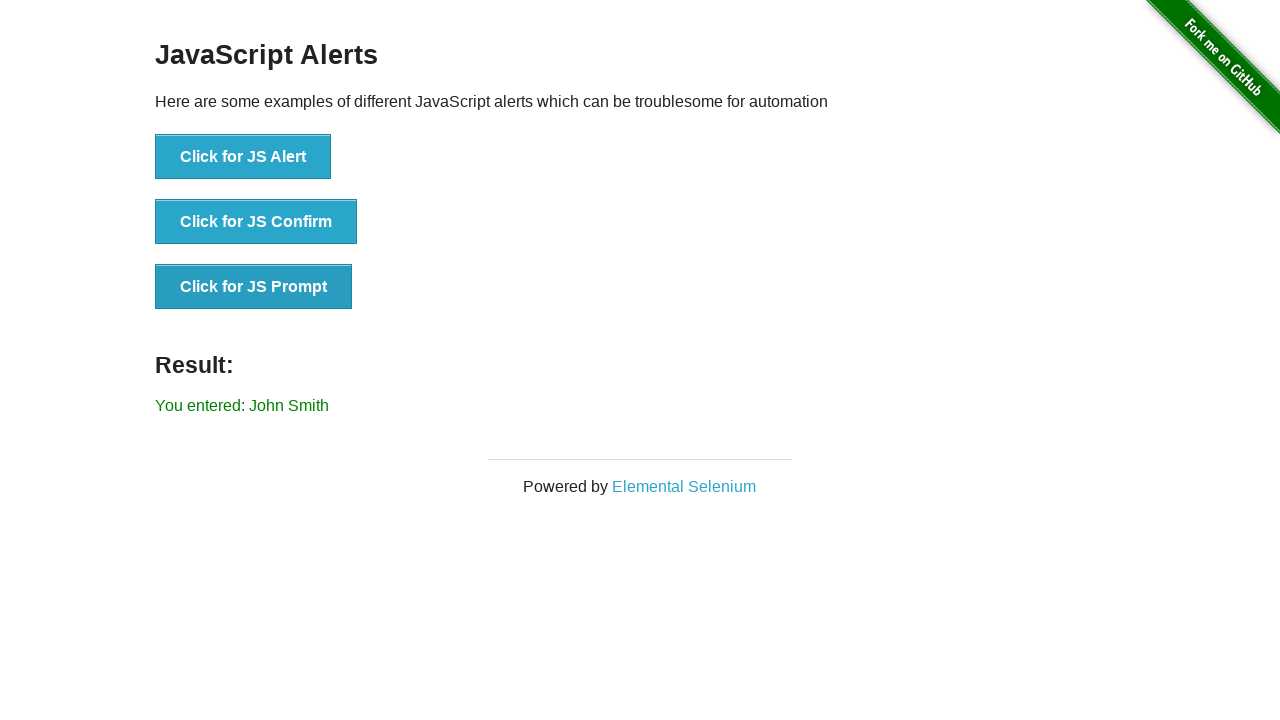

Located the result element
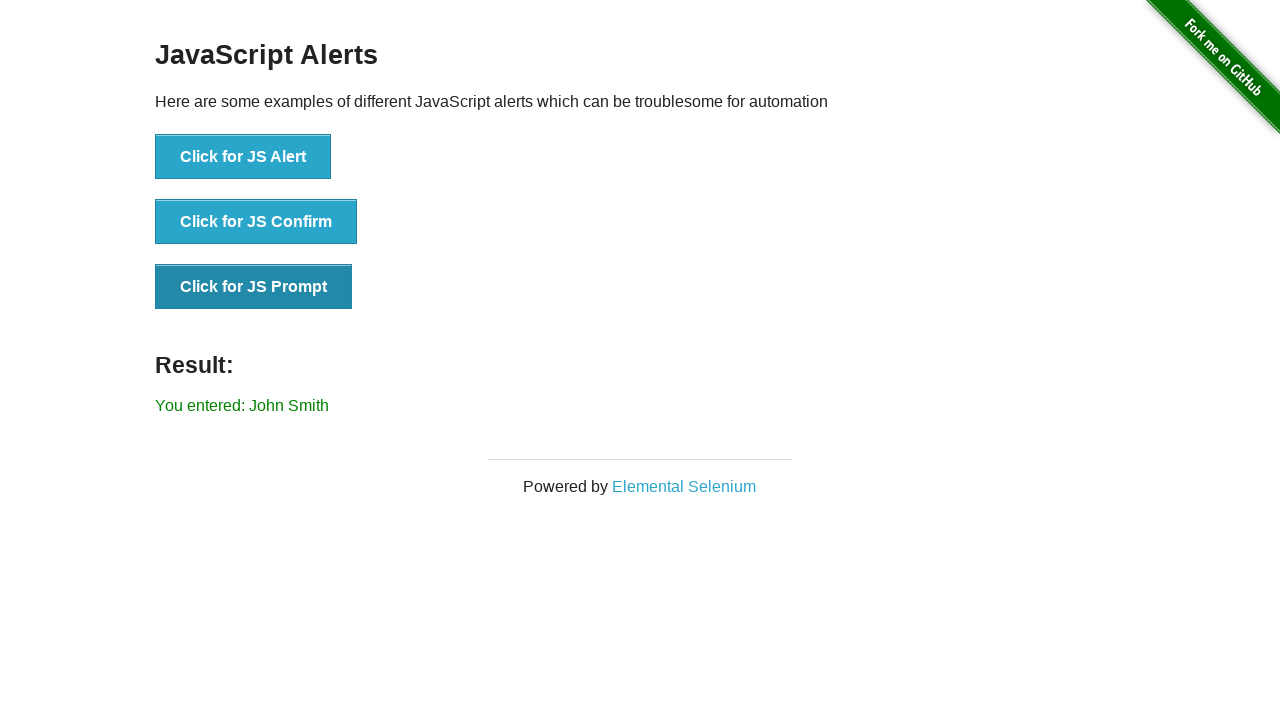

Verified 'John Smith' appears in result text
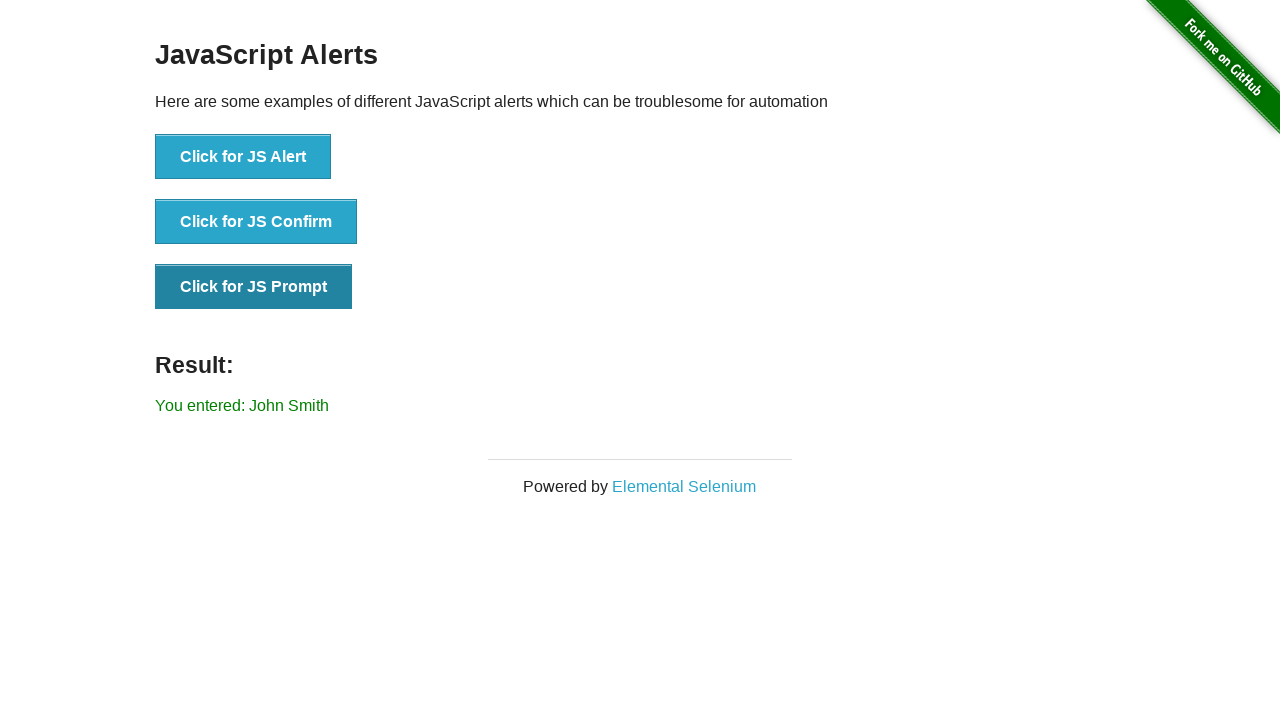

Verified 'You entered: John Smith' appears in result text
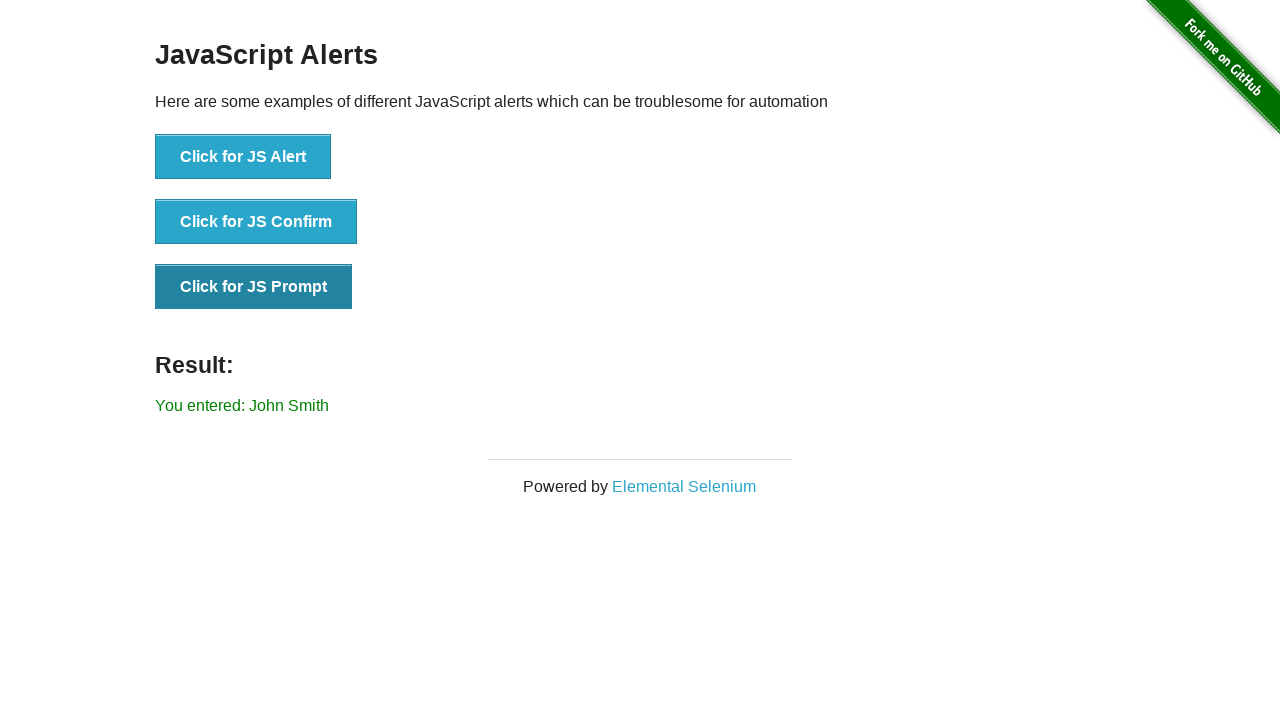

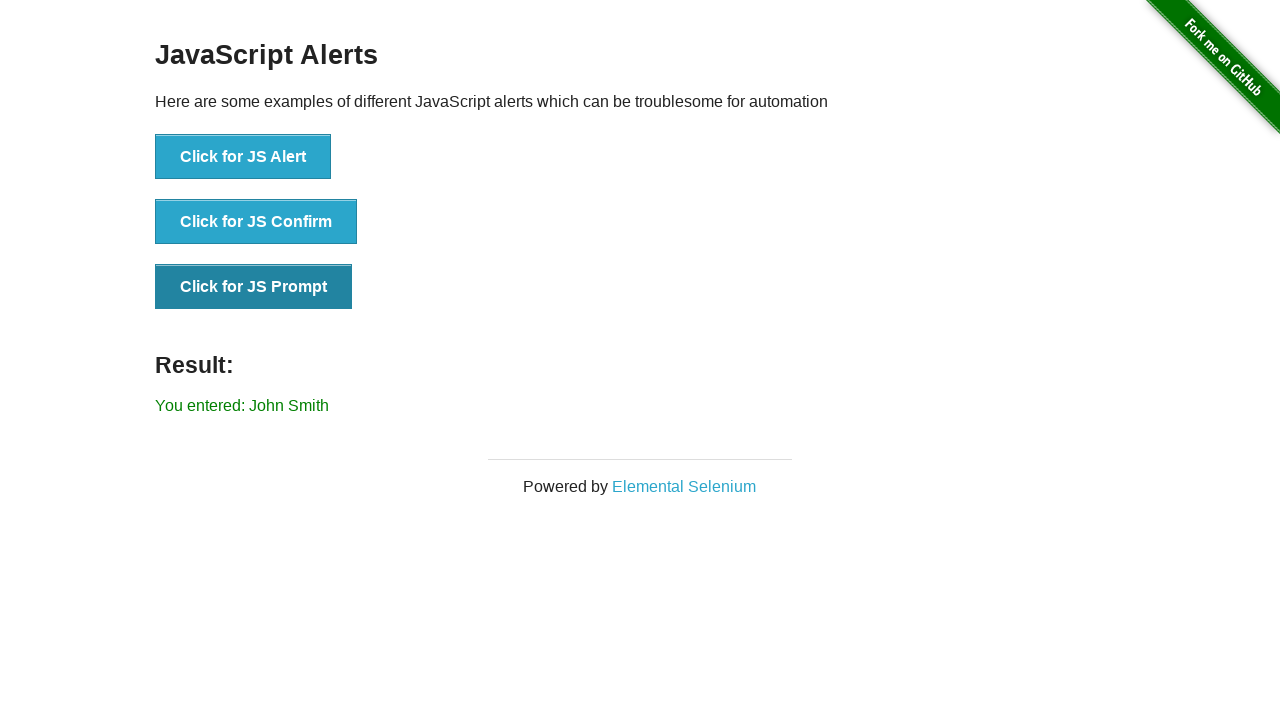